Tests form field interactions including password entry and date selection using dropdown menus for year, month, and day

Starting URL: https://demo.automationtesting.in/Register.html

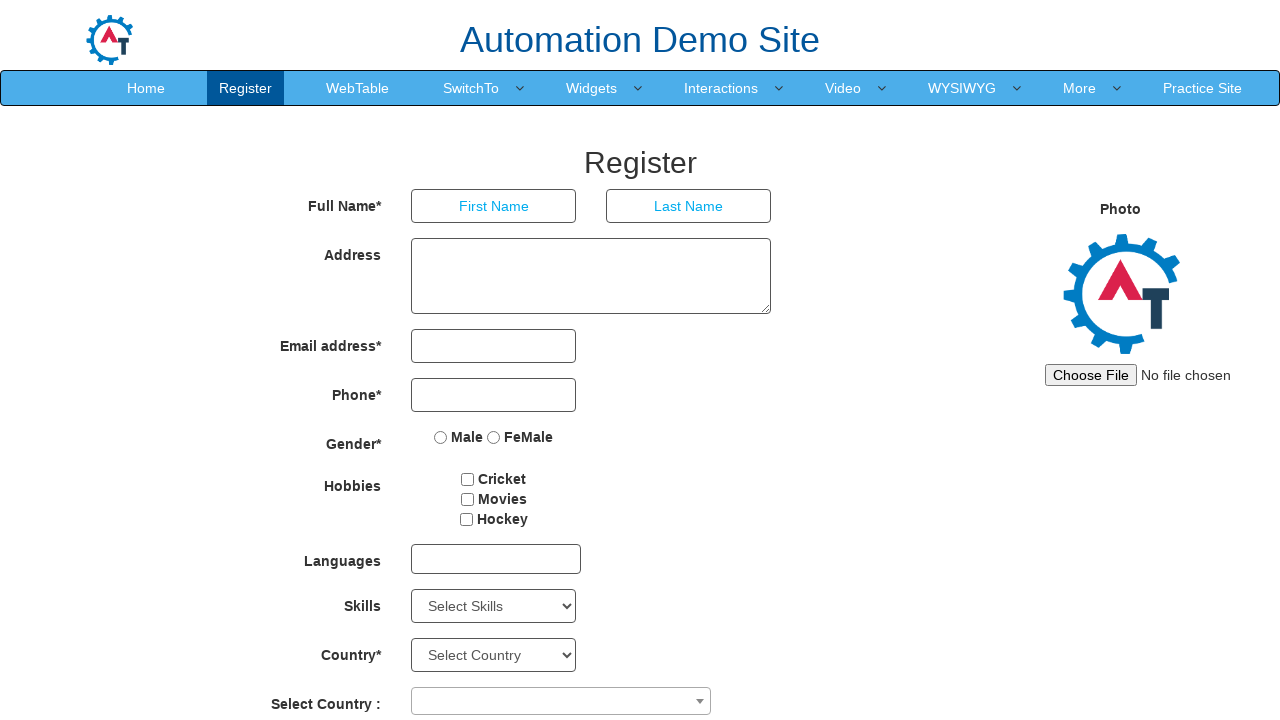

Filled password field with 'P@ssw0rd7348488' on #firstpassword
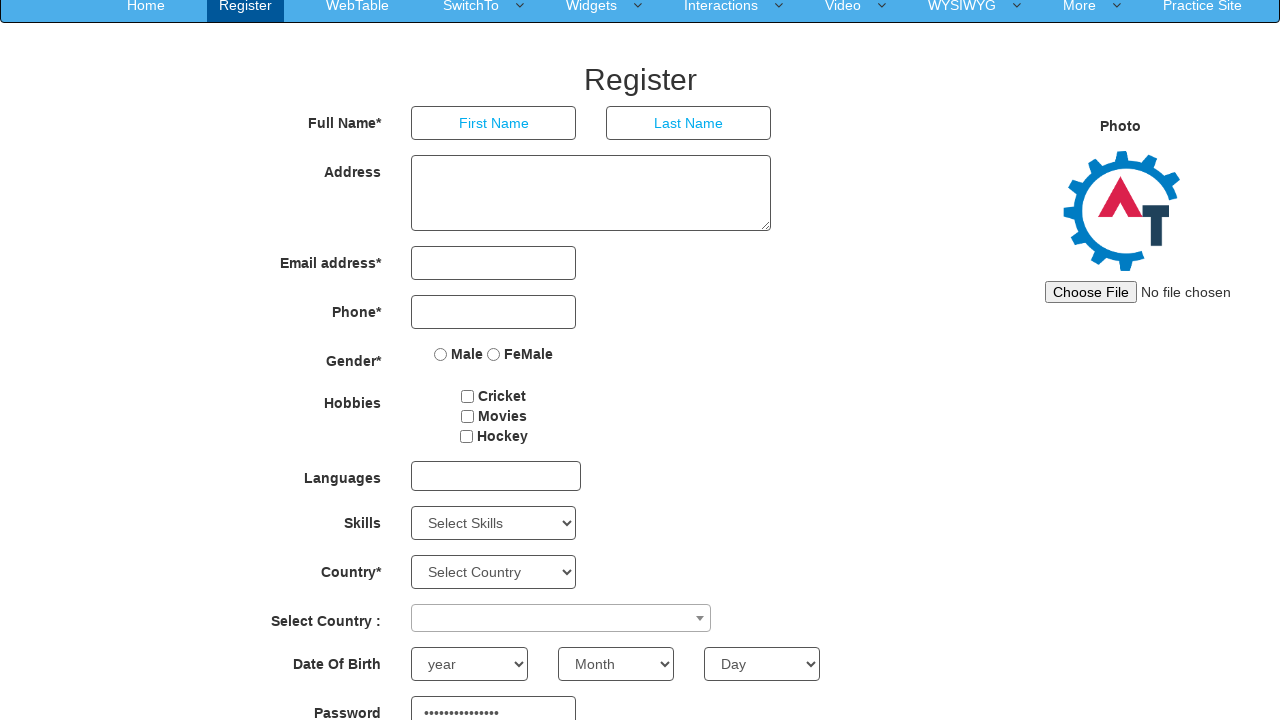

Selected year 1947 from year dropdown on #yearbox
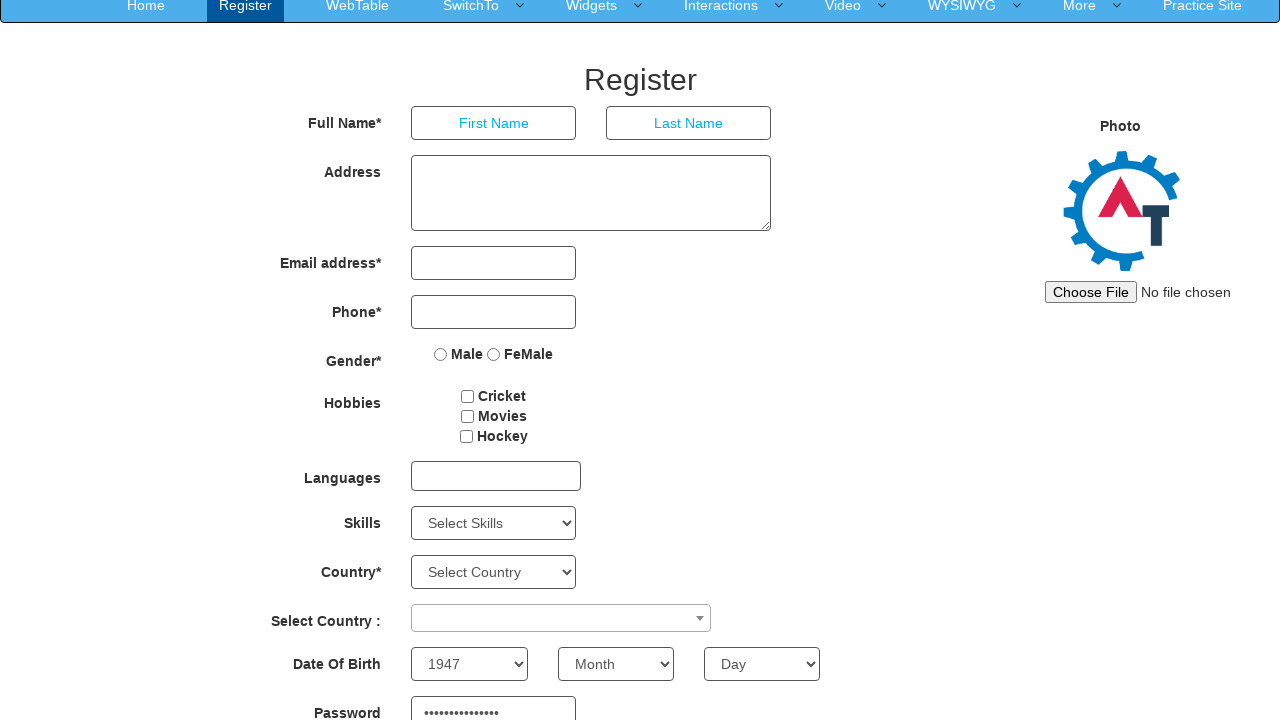

Selected December from month dropdown on [placeholder='Month']
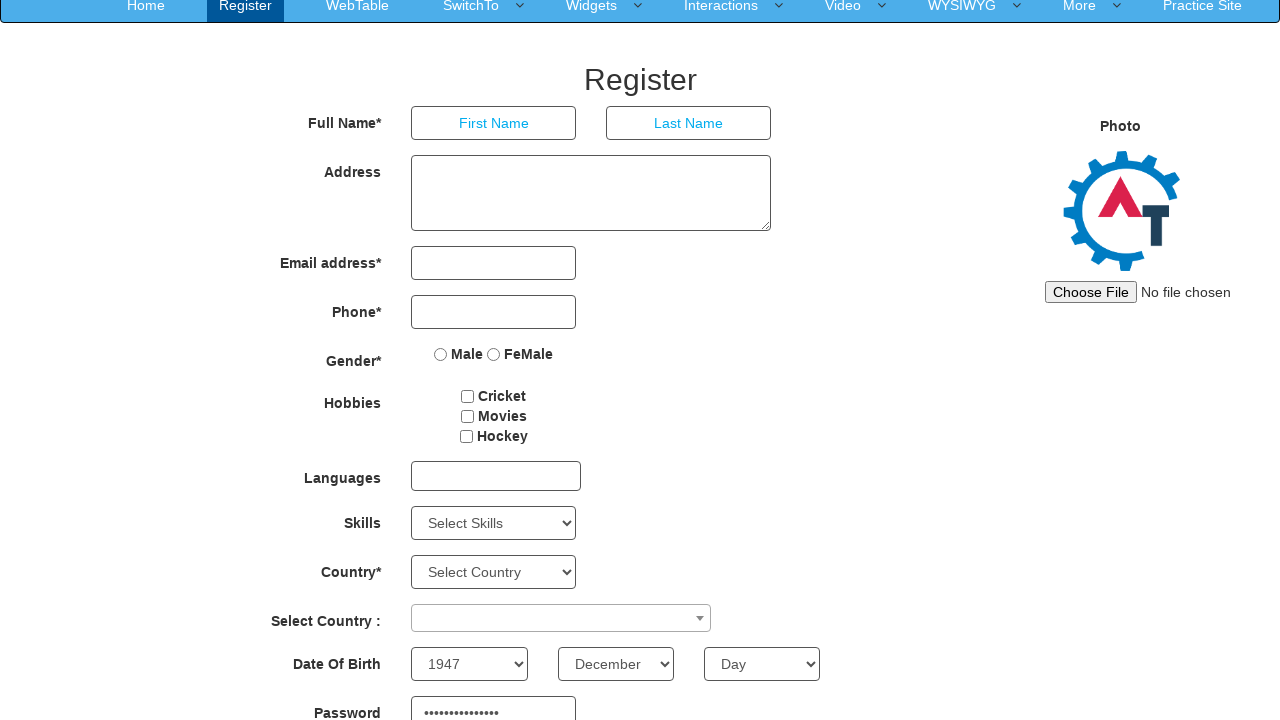

Selected day 25 from day dropdown by value on [placeholder='Day']
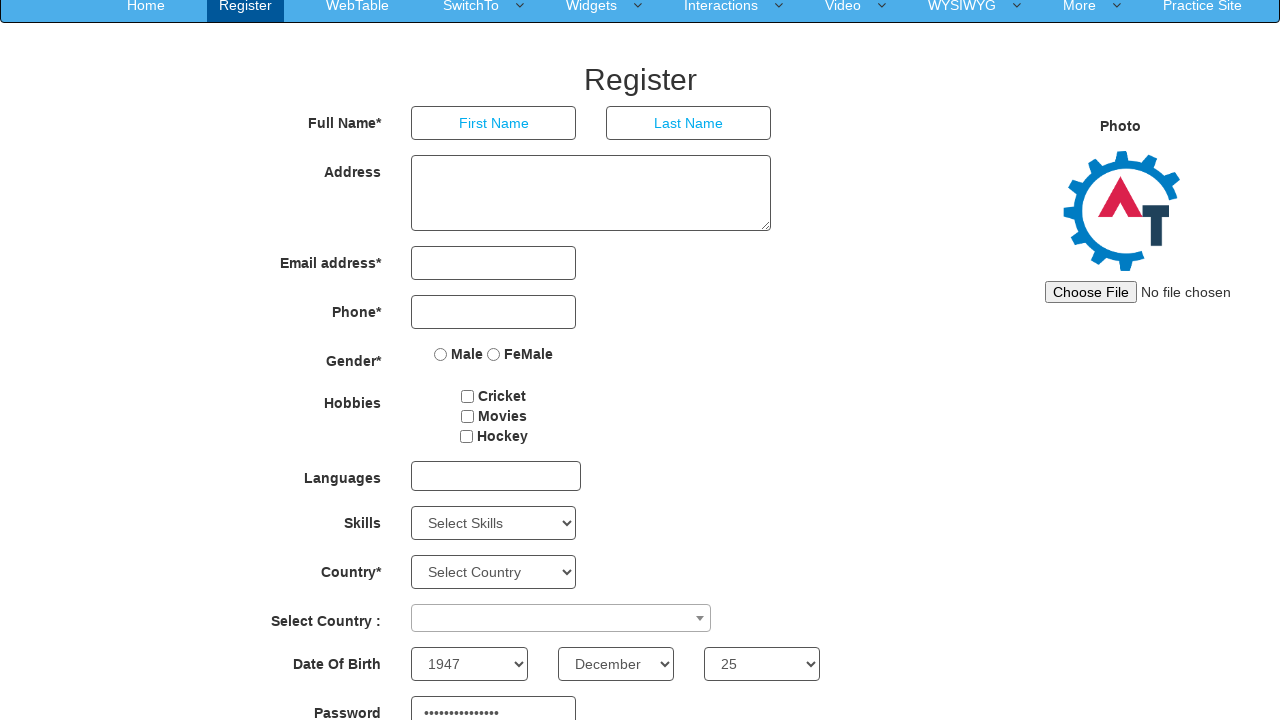

Selected day by index 4 from day dropdown on [placeholder='Day']
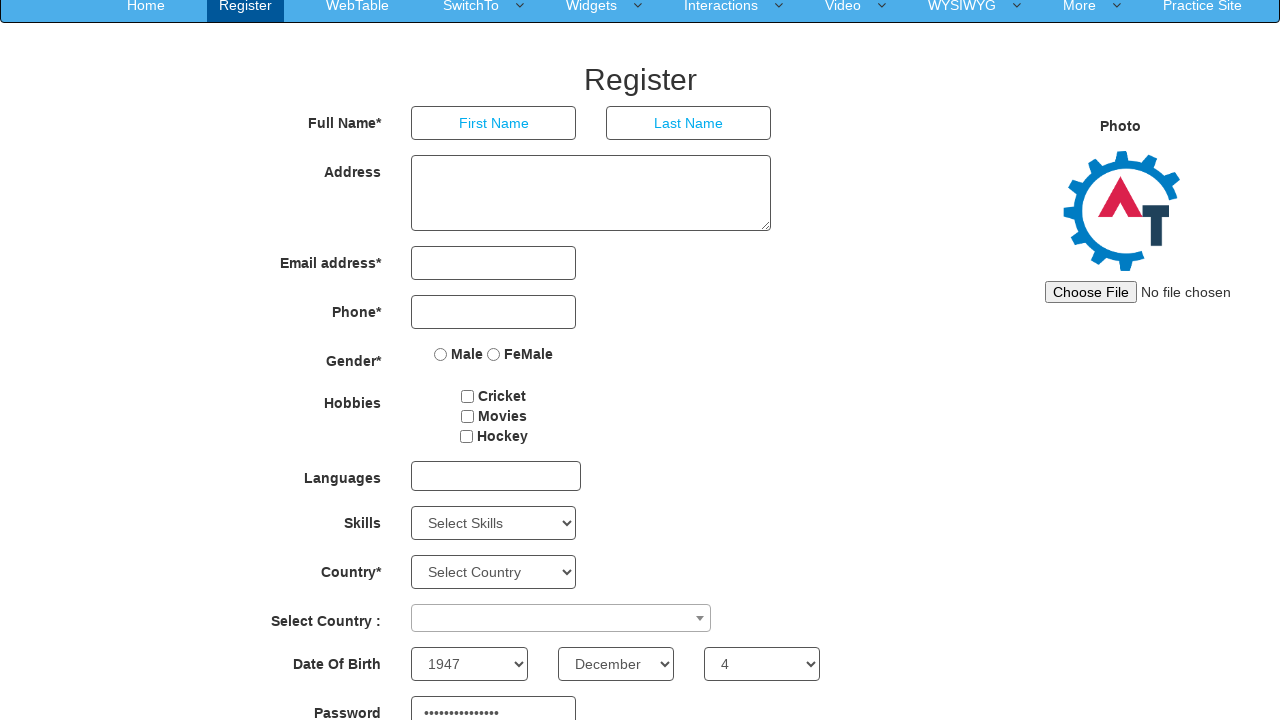

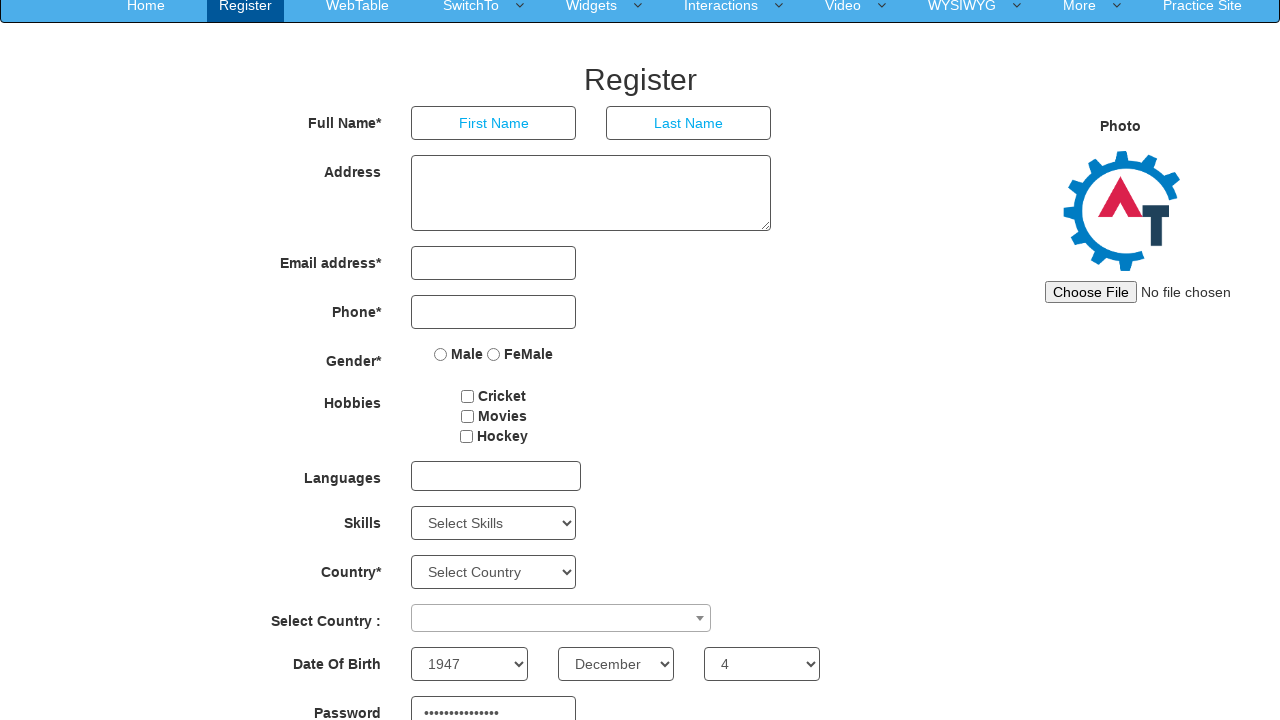